Tests multi-tab/window handling by clicking buttons that open new tabs, switching between tabs, and verifying content on each new tab.

Starting URL: https://v1.training-support.net/selenium/tab-opener

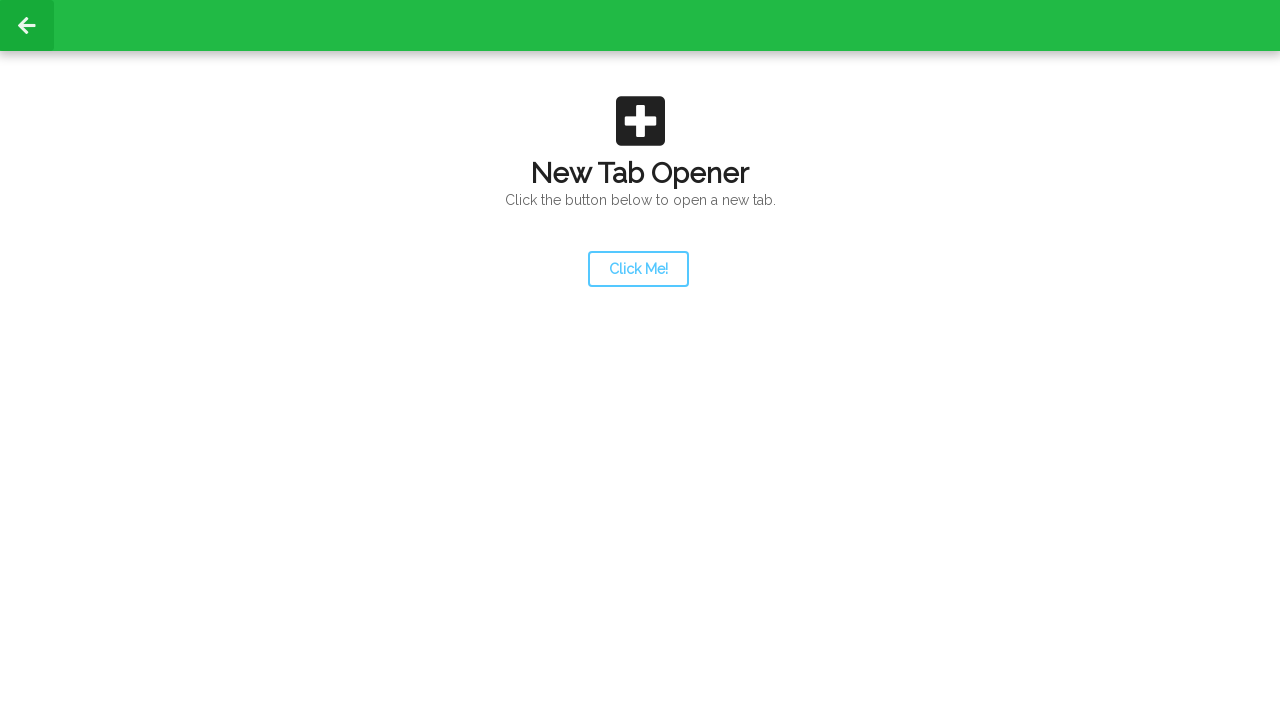

Clicked launcher button to open new tab at (638, 269) on #launcher
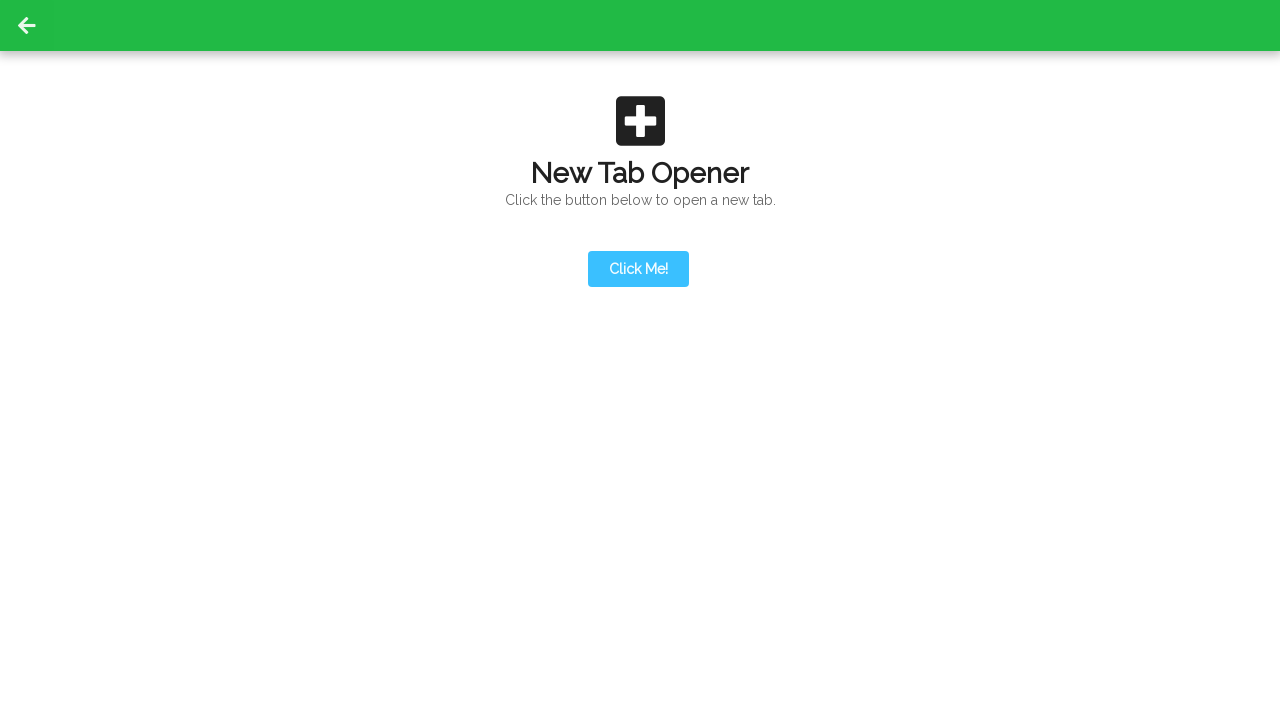

New tab opened and captured
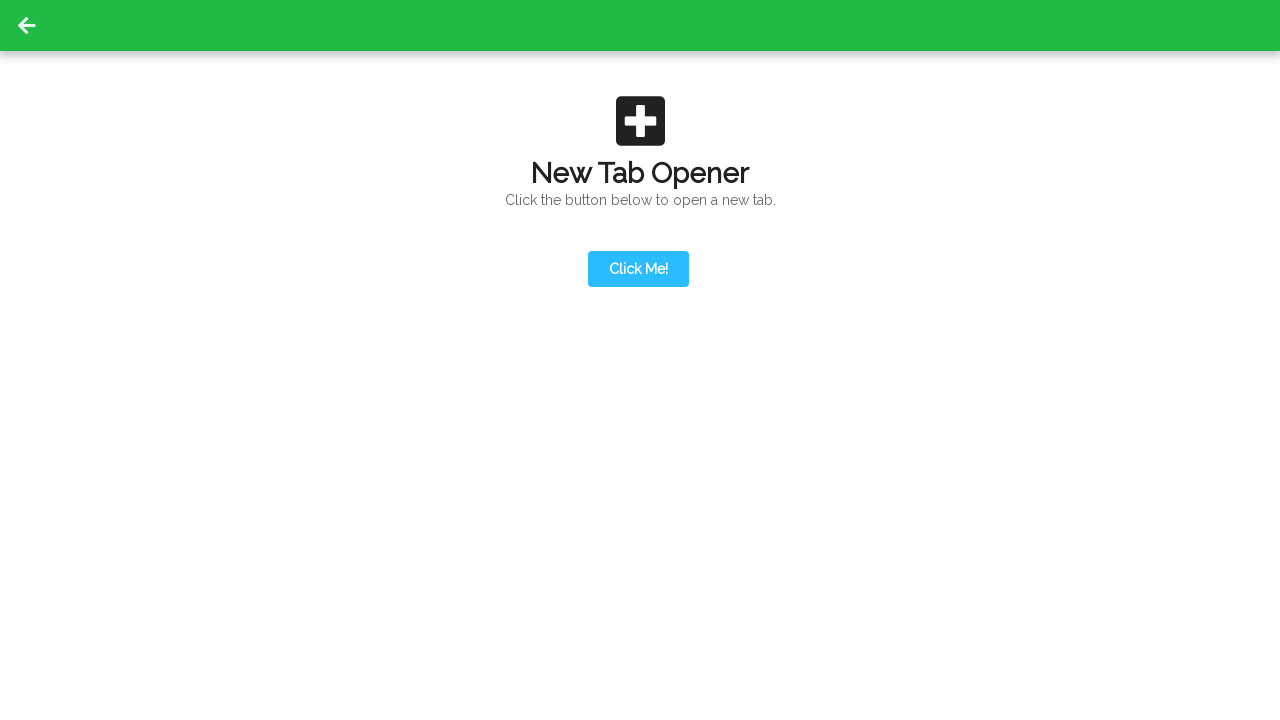

New tab page load completed
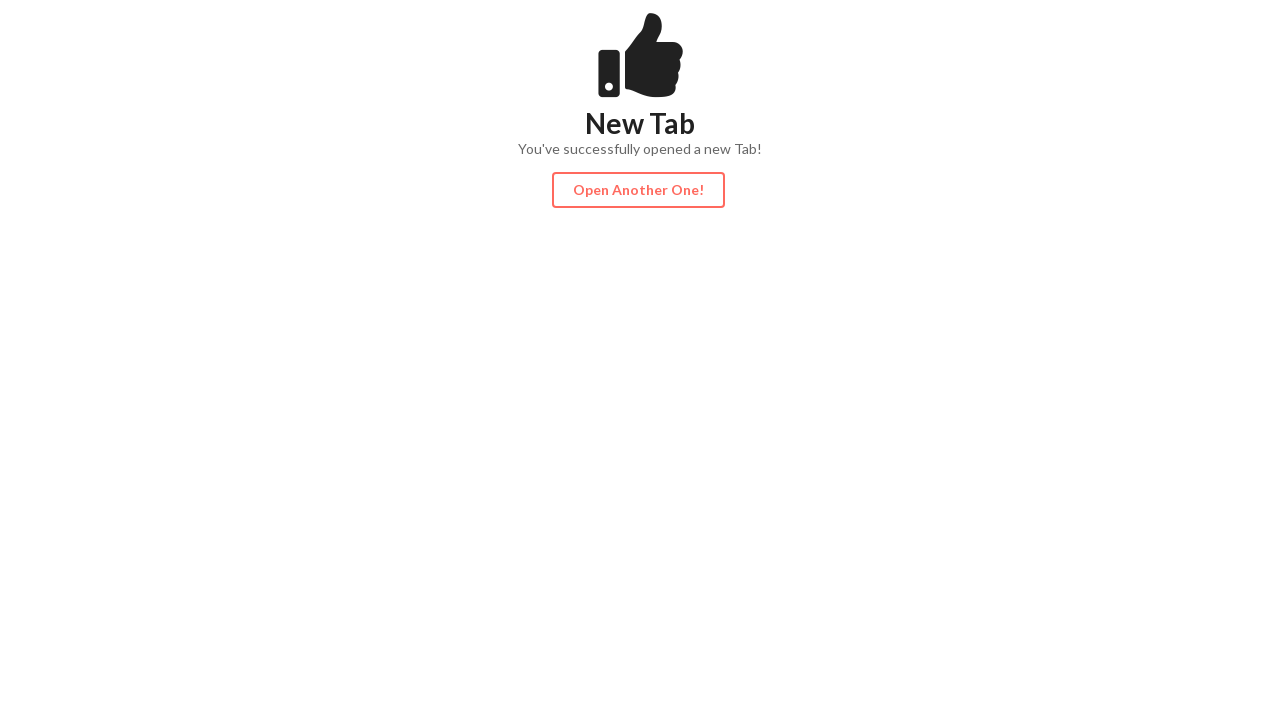

Action button is visible on second tab
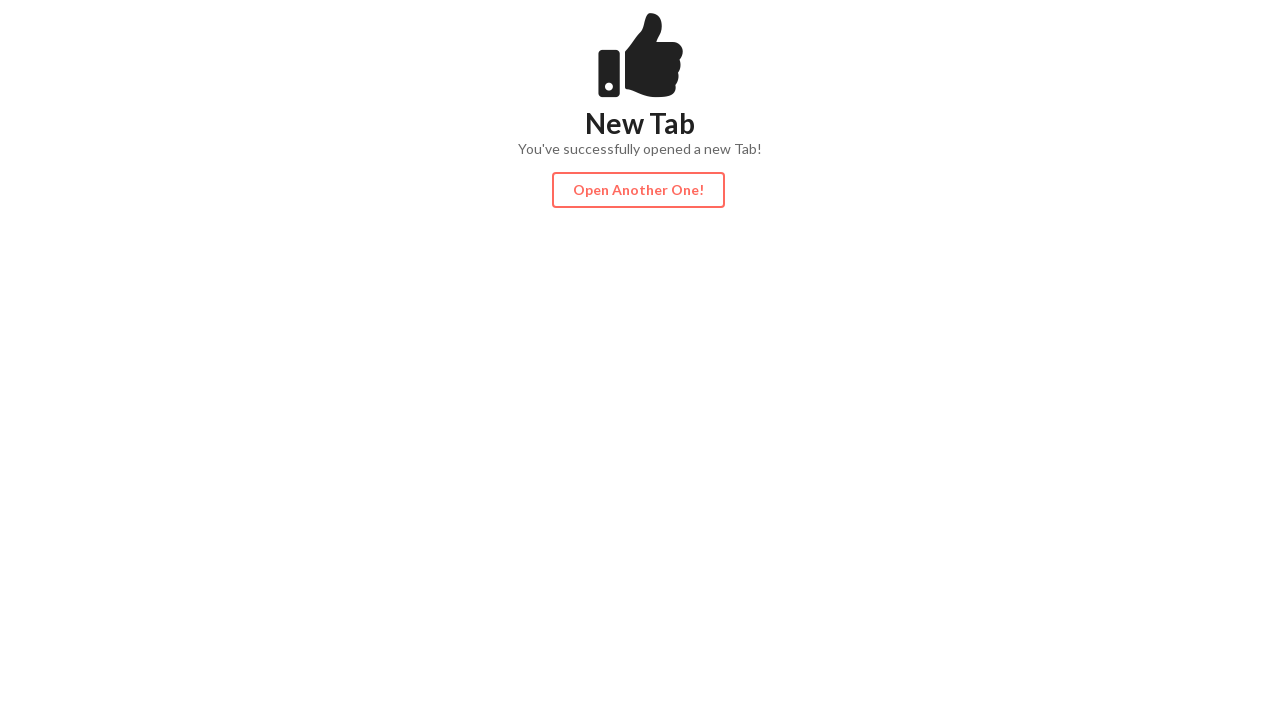

Clicked action button on second tab to open third tab at (638, 190) on #actionButton
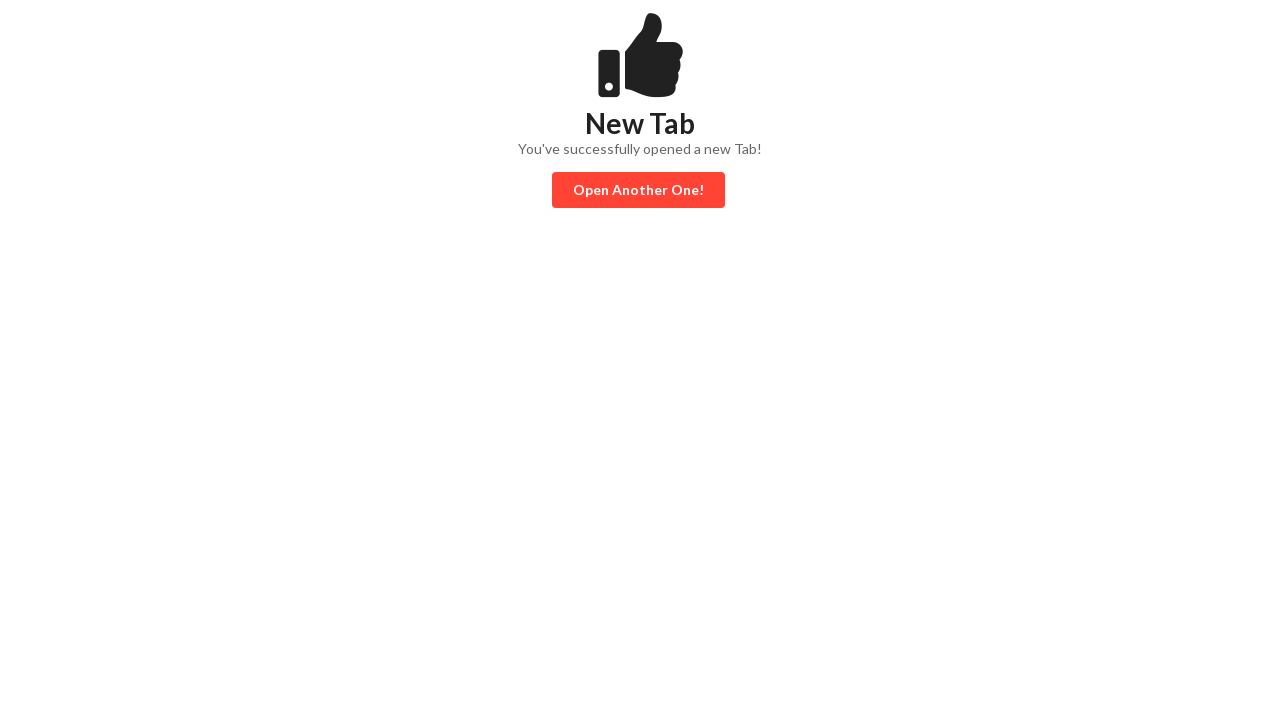

Third tab opened and captured
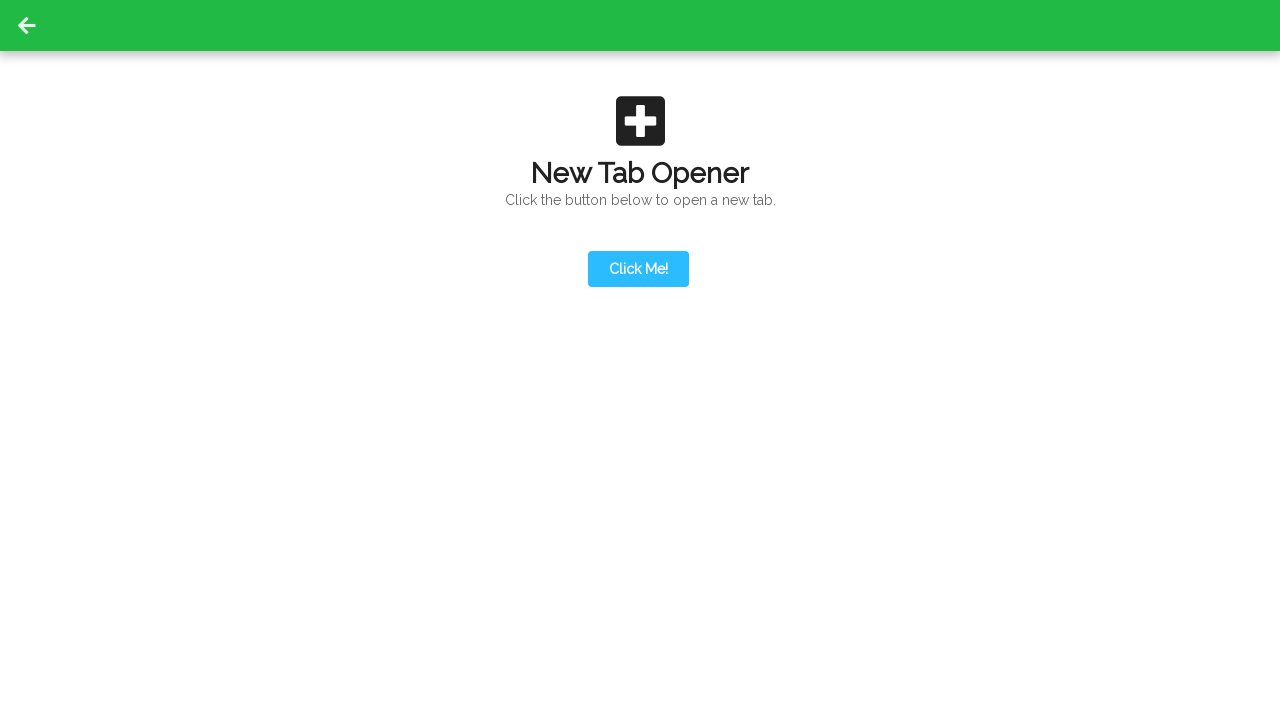

Third tab page load completed
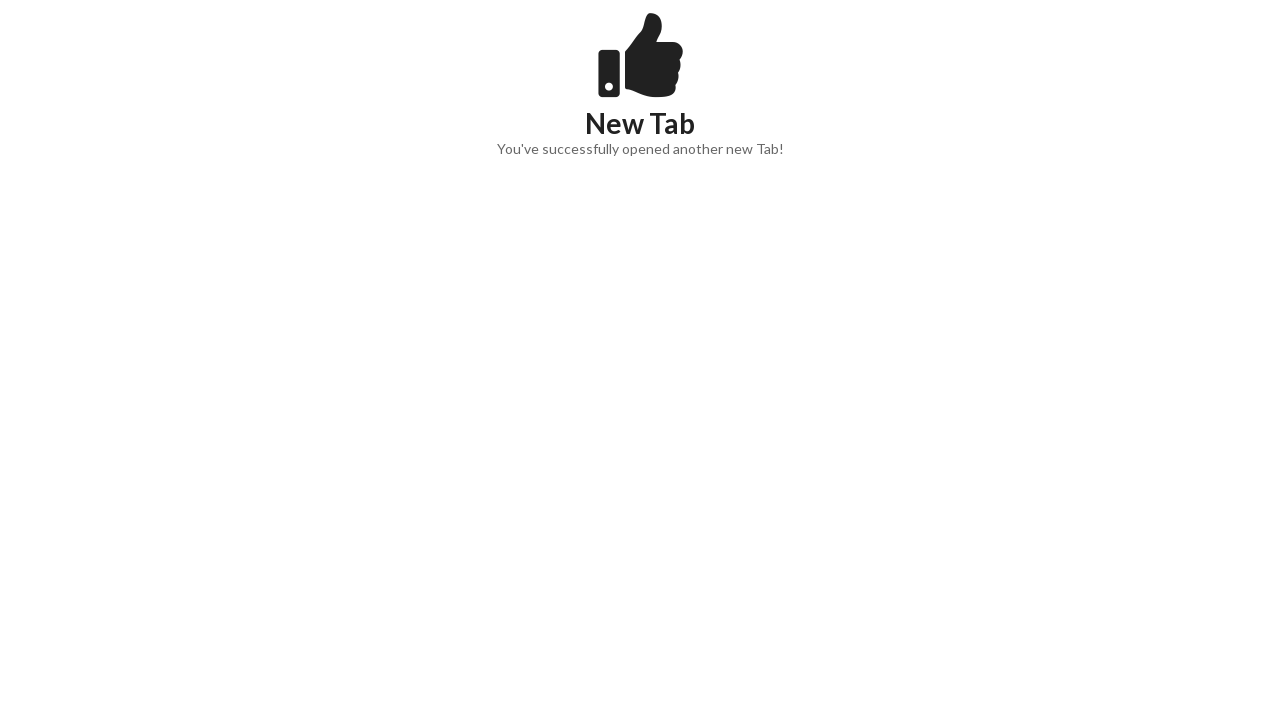

Content is visible on third tab
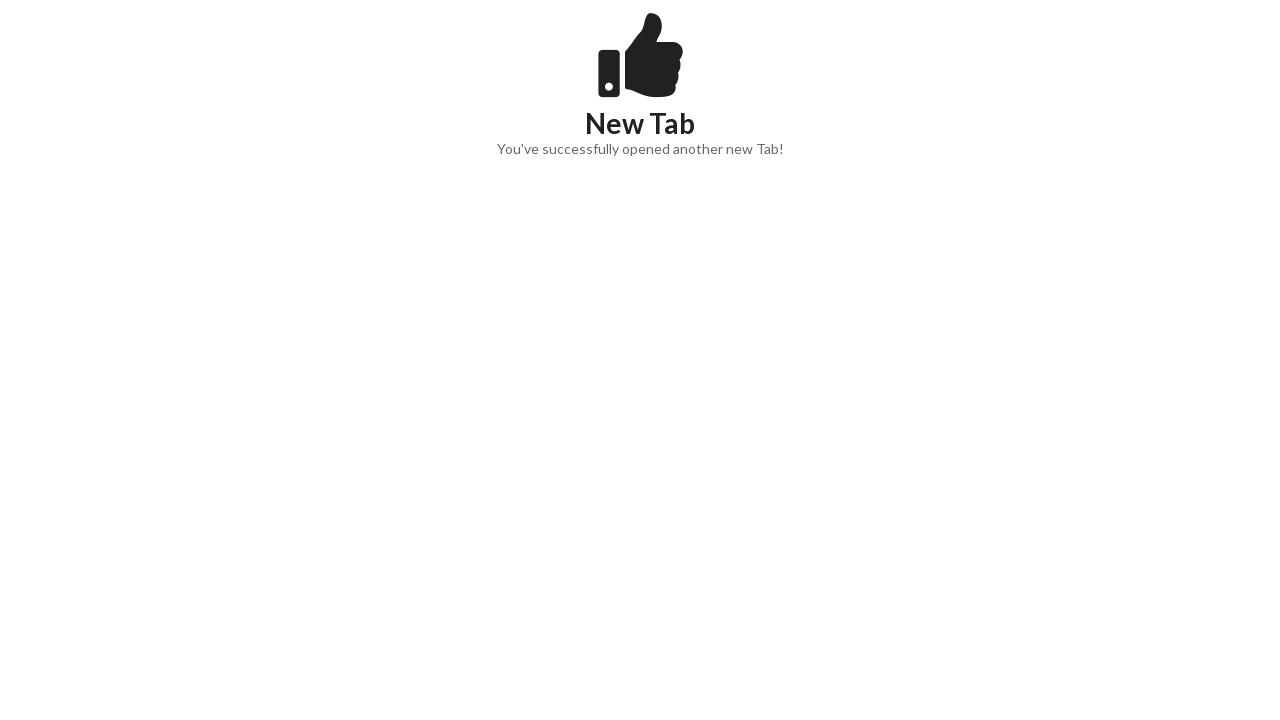

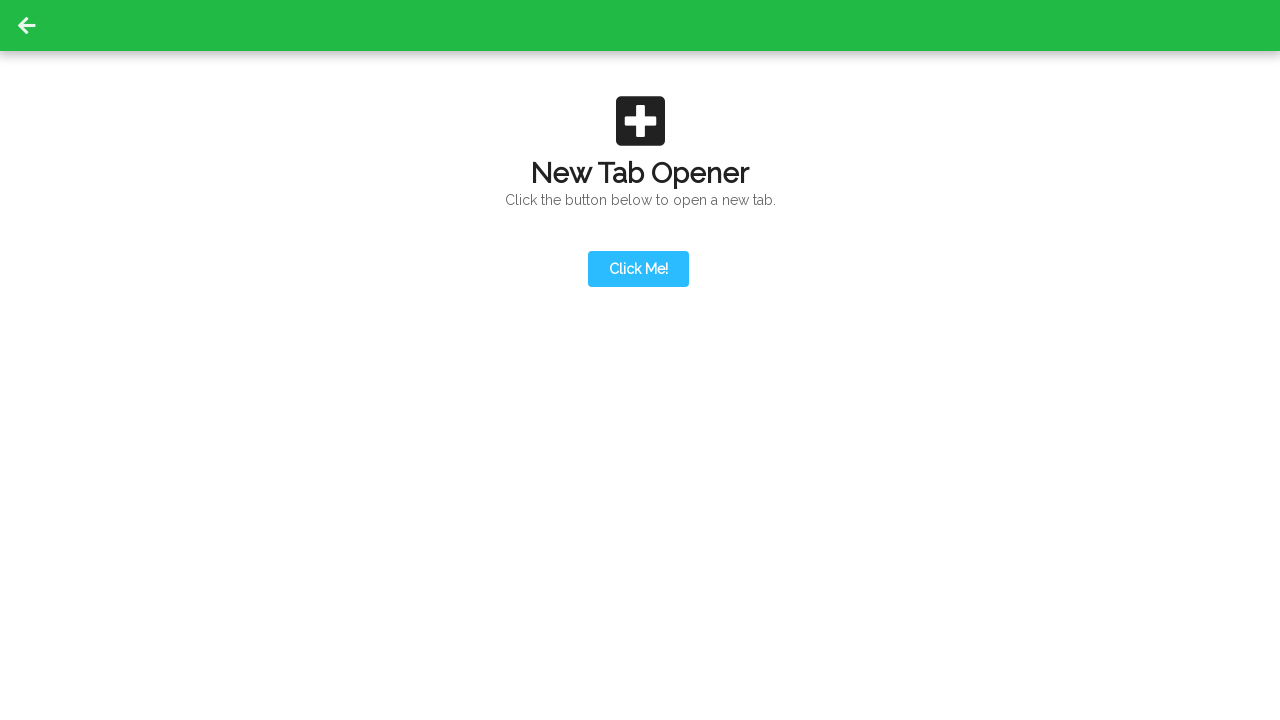